Tests wait functionality on a demo page by clicking a button that triggers delayed visibility of another element, then interacting with that element once it appears

Starting URL: https://www.leafground.com/waits.xhtml

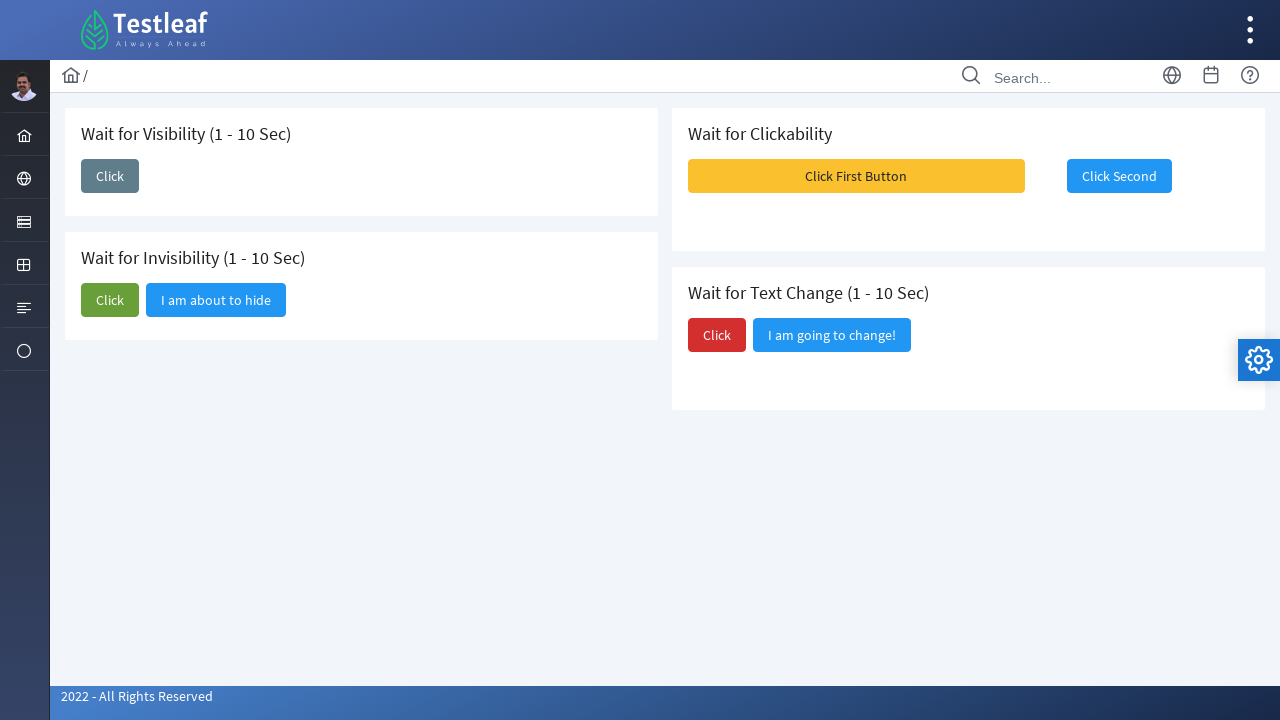

Clicked the first 'Click' button to trigger delayed element visibility at (110, 176) on (//span[text()='Click'])[1]
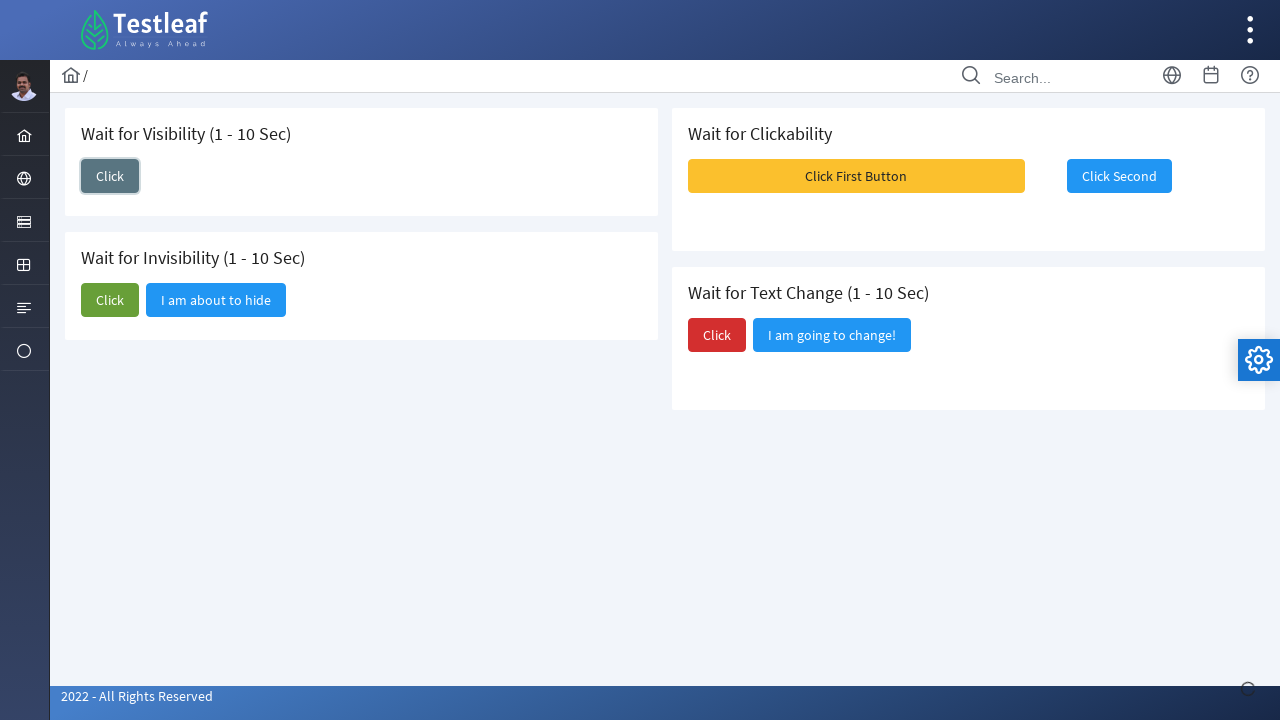

Waited for 'I am here' element to become visible (max 30 seconds)
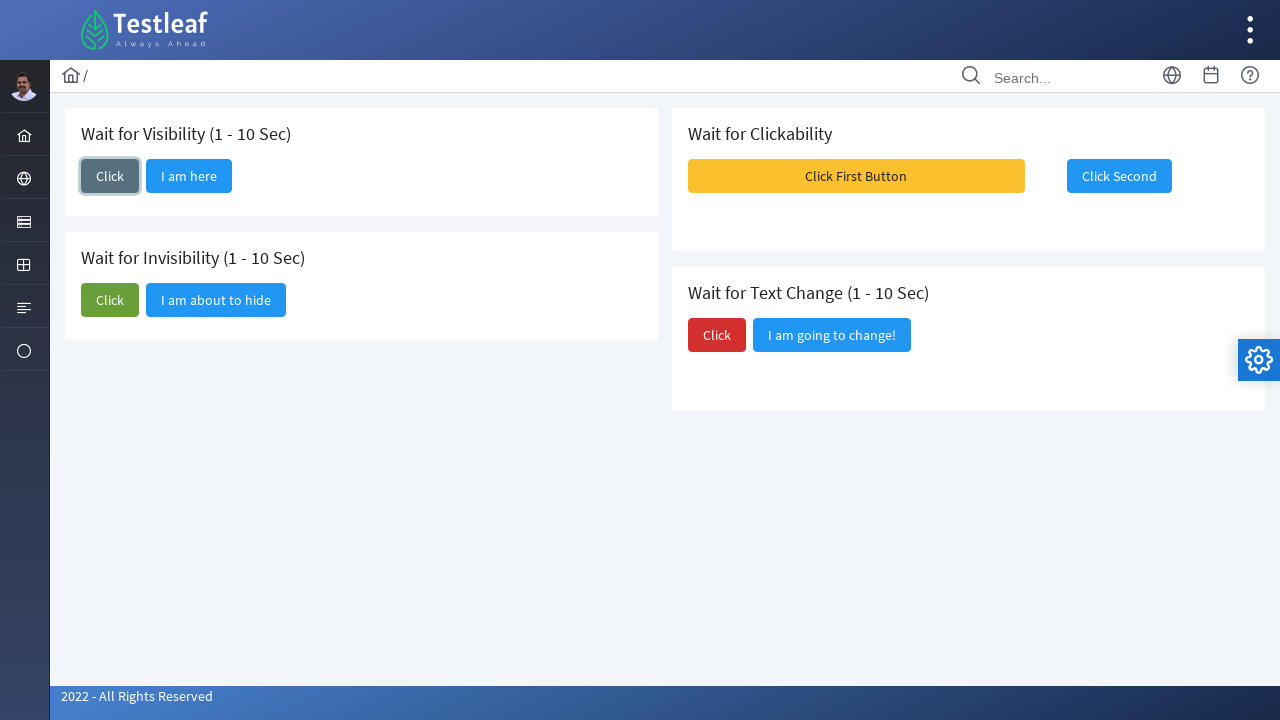

Clicked the 'I am here' element after it appeared at (189, 176) on xpath=//span[text()='I am here']
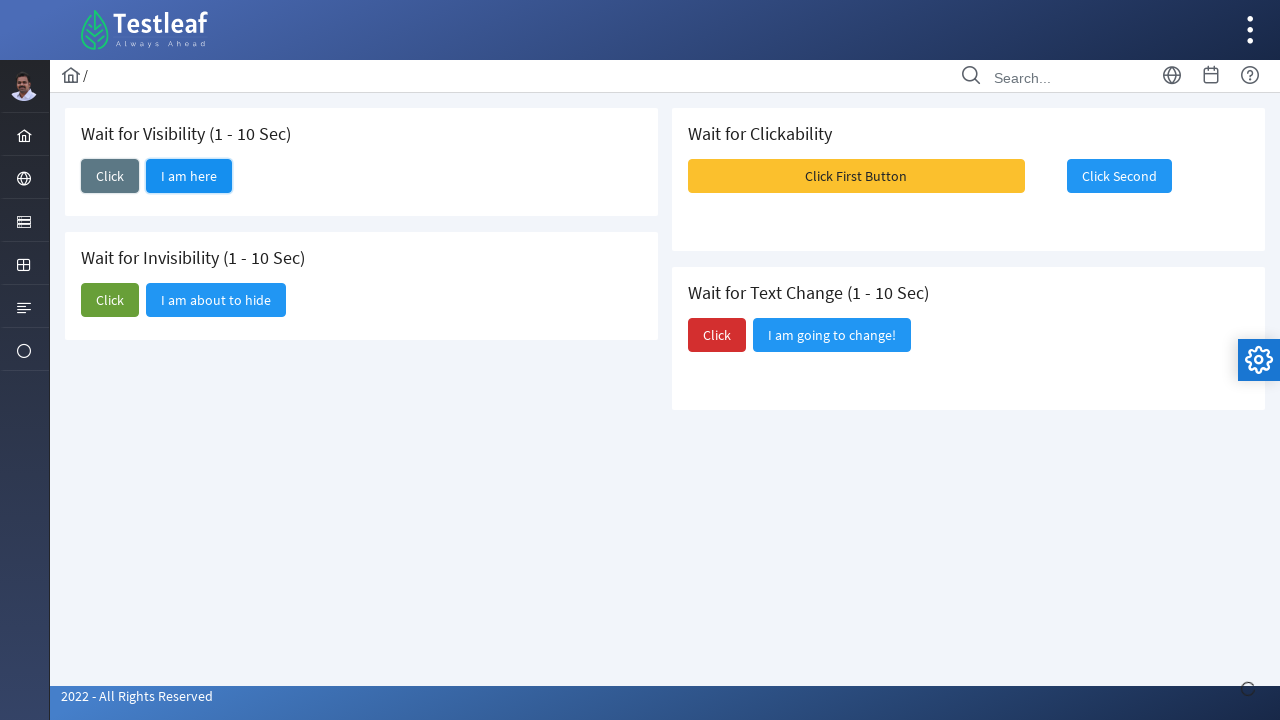

Retrieved text content from 'I am here' element: 'I am here'
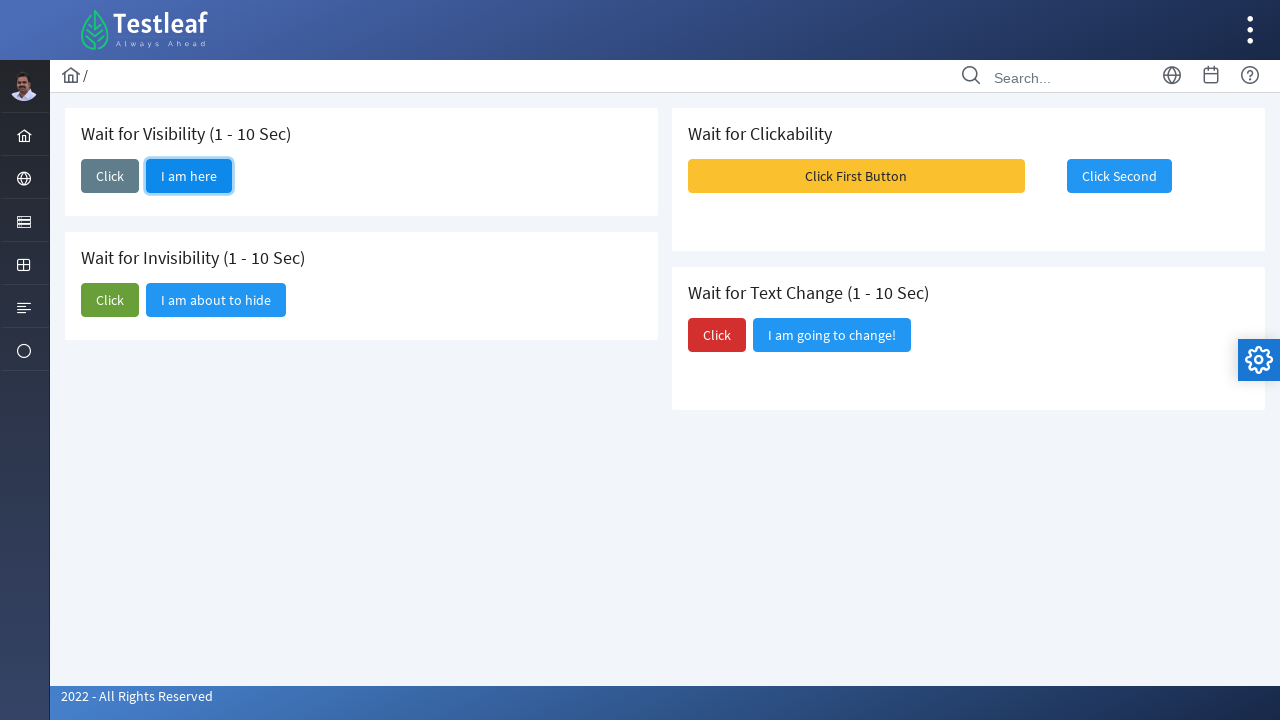

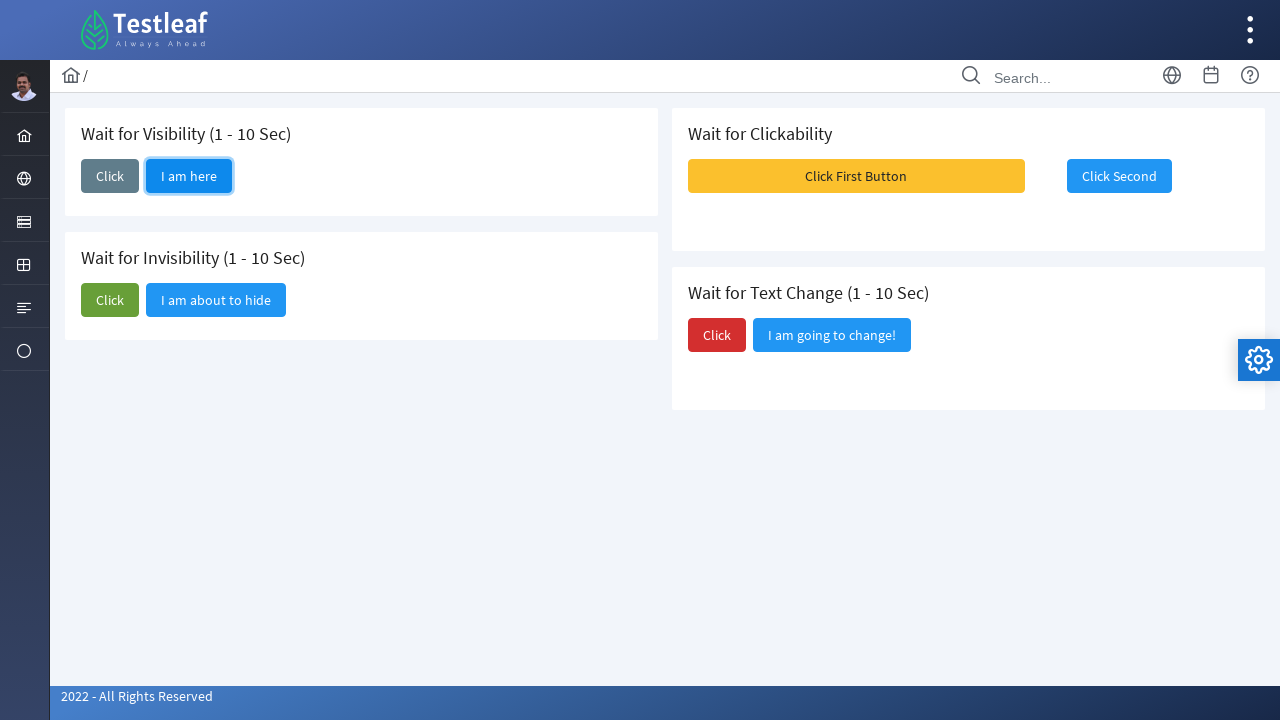